Tests that a saved change to an employee's name persists when switching between employees

Starting URL: https://devmountain-qa.github.io/employee-manager/1.2_Version/index.html

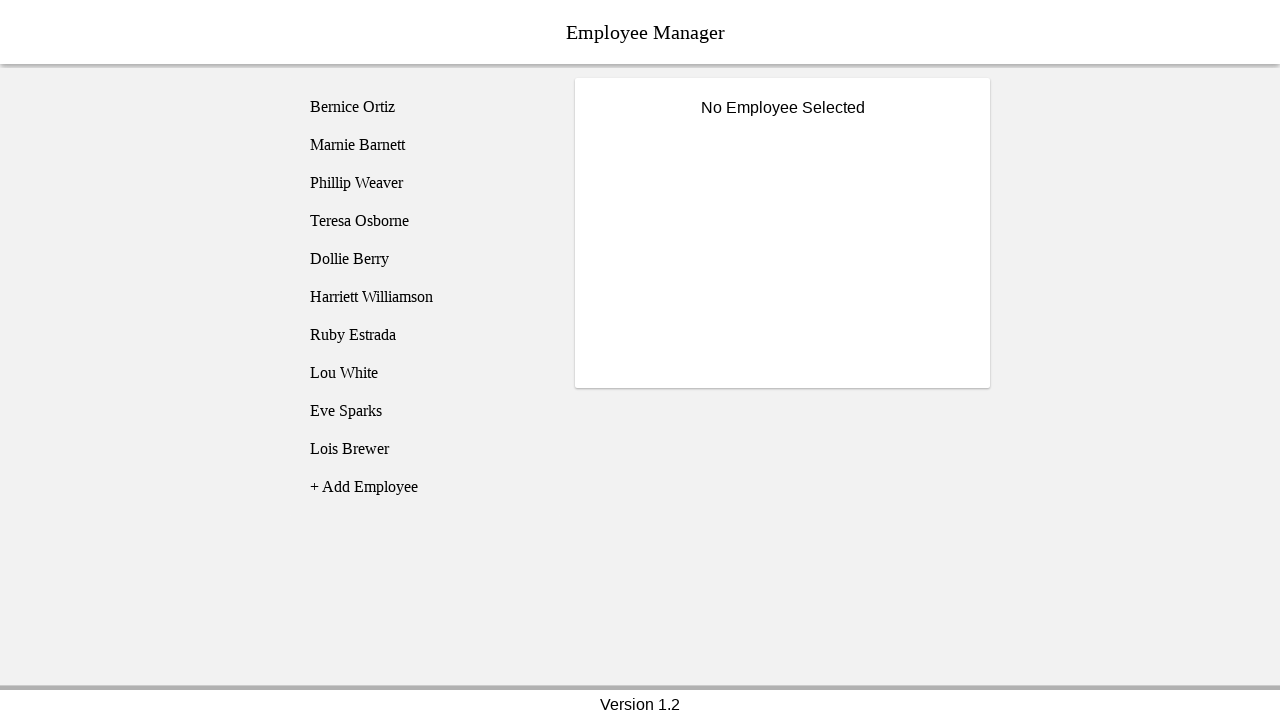

Clicked on Bernice Ortiz employee at (425, 107) on [name='employee1']
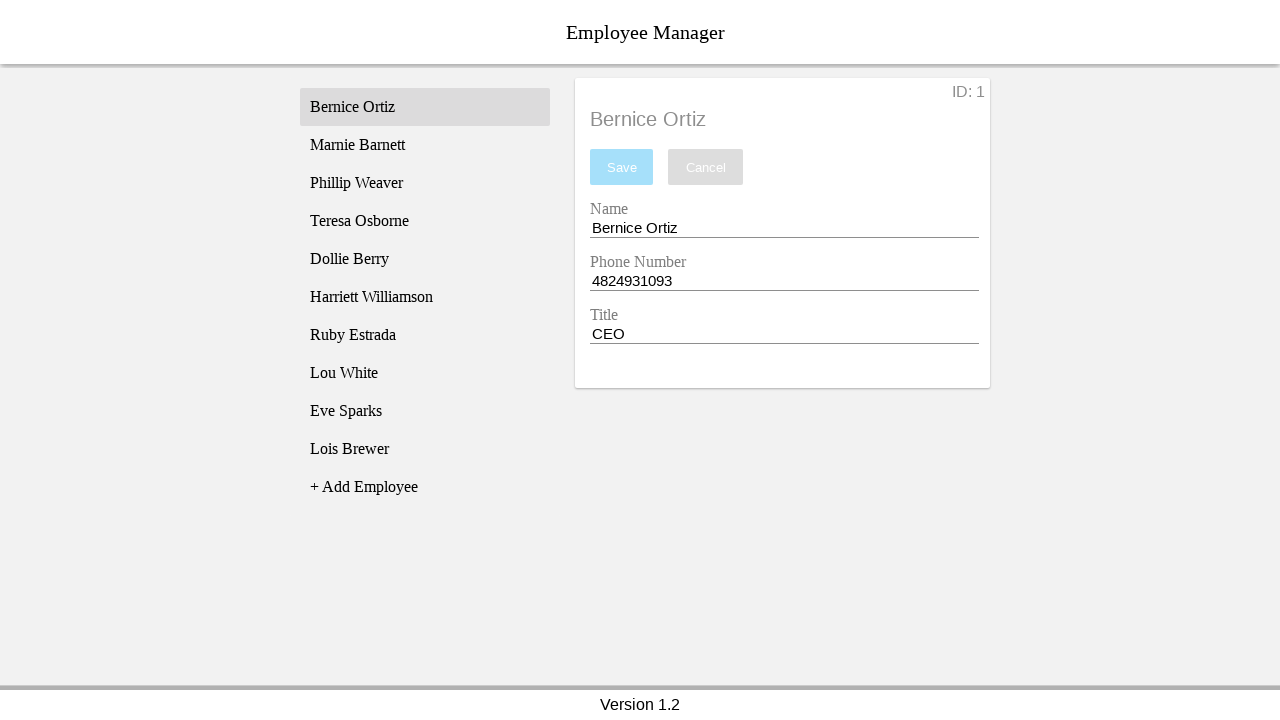

Name input field became visible
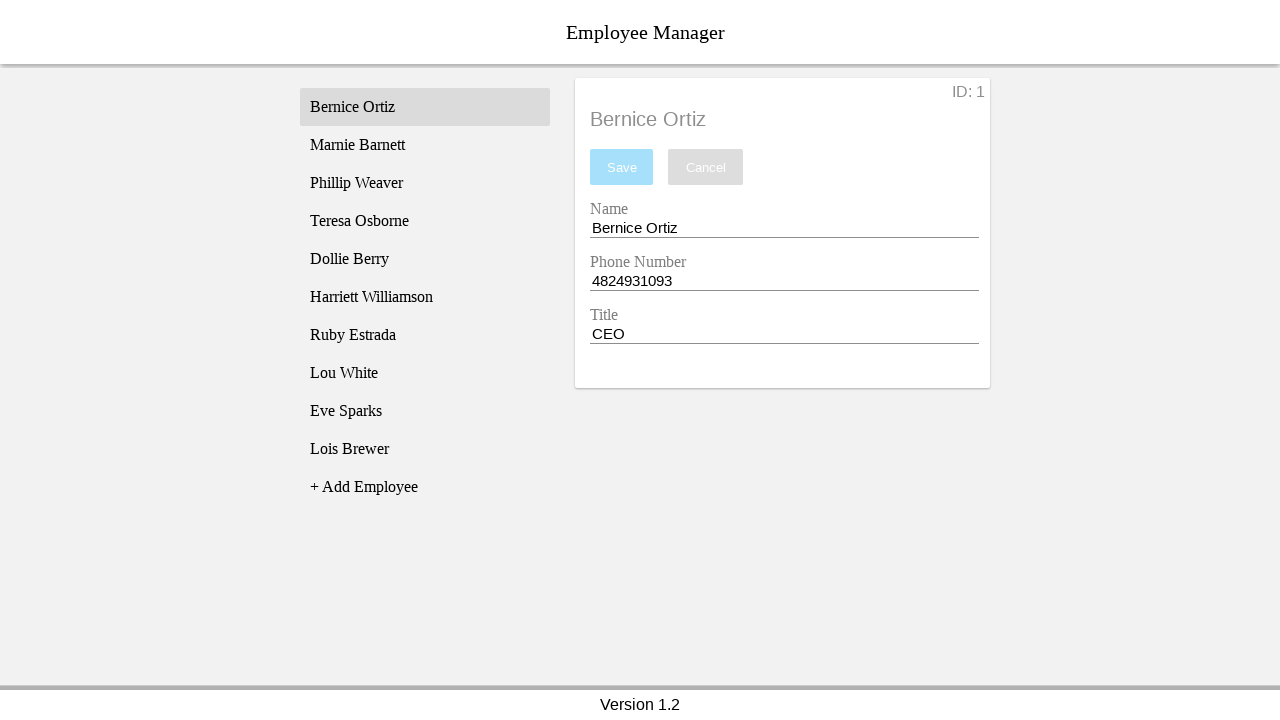

Filled name field with 'Test Name' on [name='nameEntry']
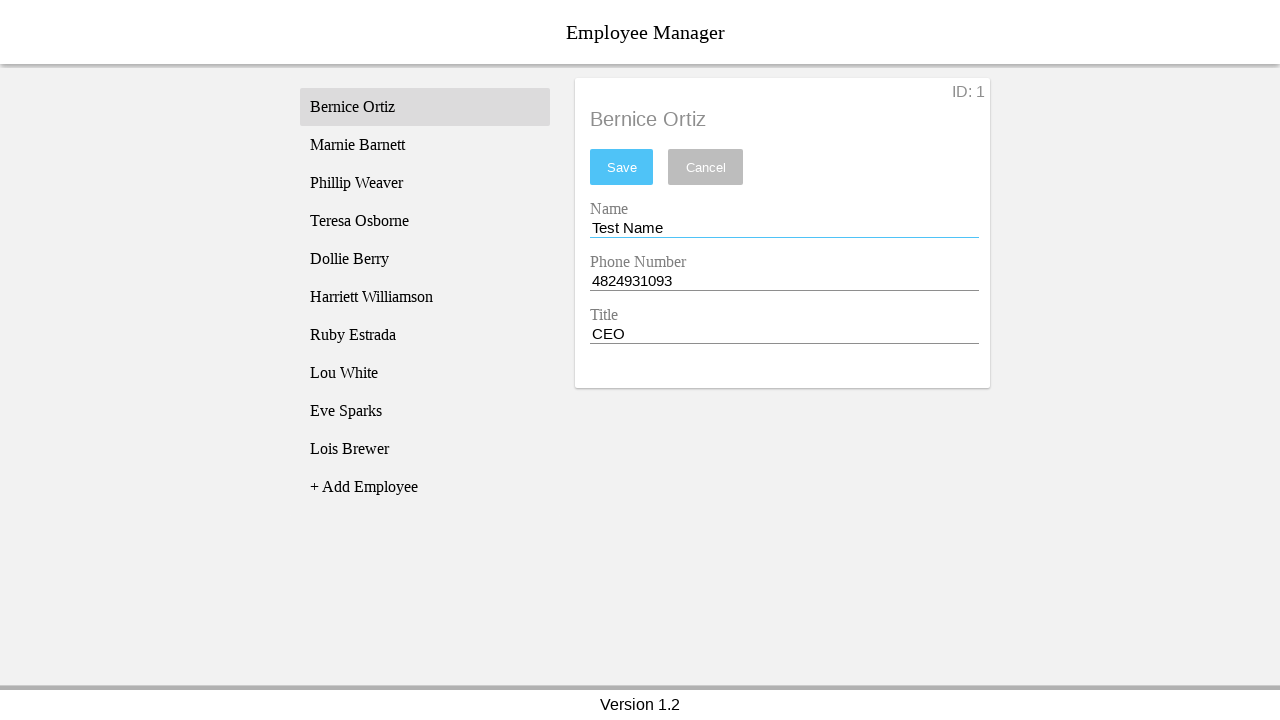

Clicked save button to persist the name change at (622, 167) on #saveBtn
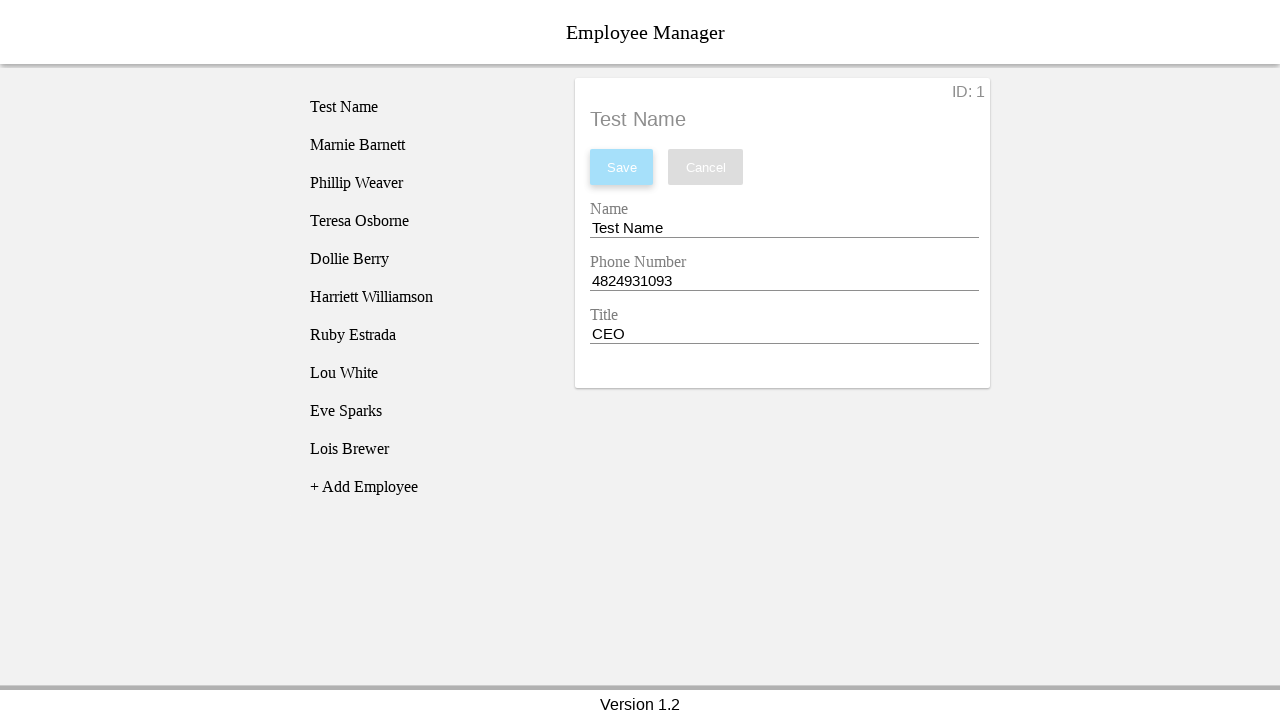

Clicked on Phillip Weaver employee to switch records at (425, 183) on [name='employee3']
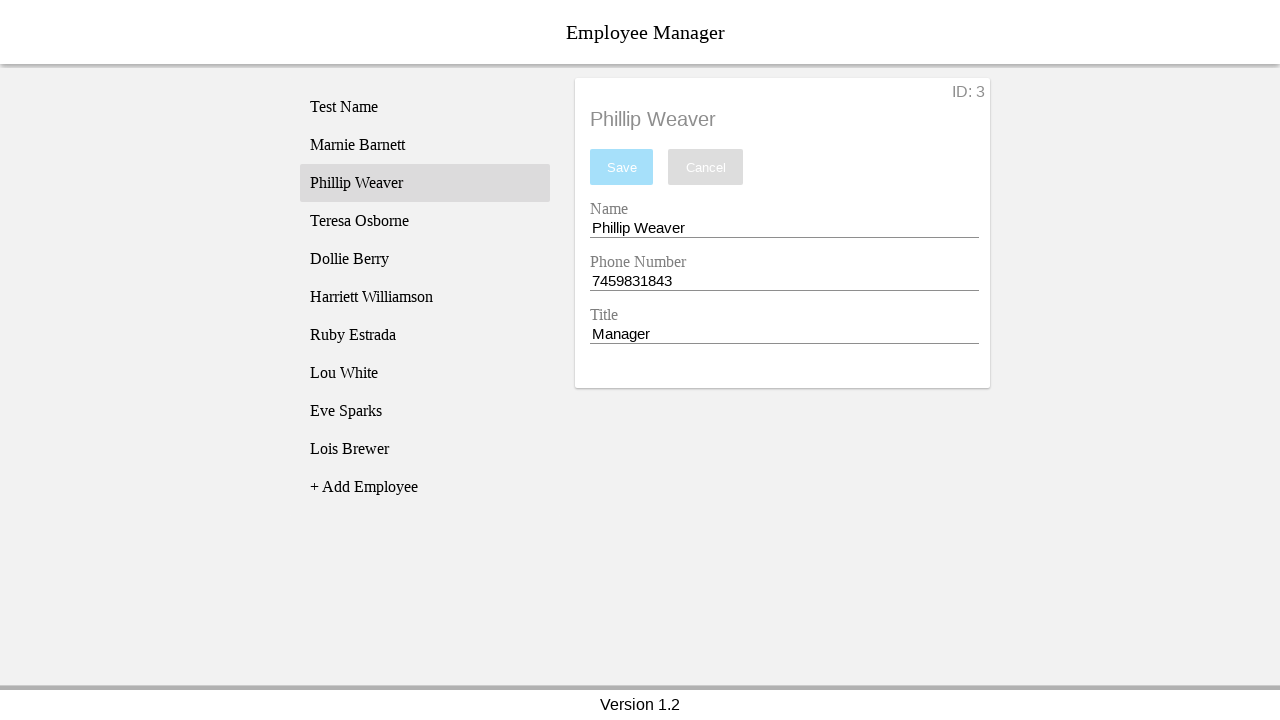

Verified Phillip Weaver's record is now displayed
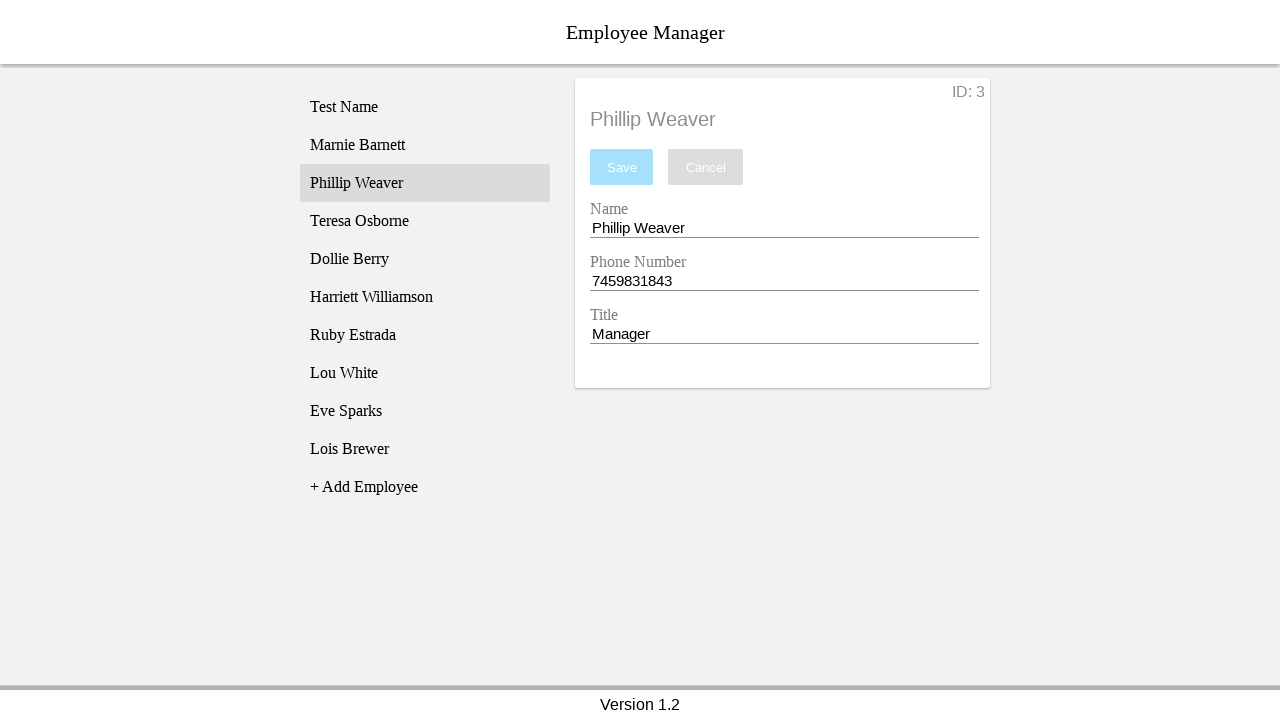

Clicked back on Bernice Ortiz employee to verify saved changes at (425, 107) on [name='employee1']
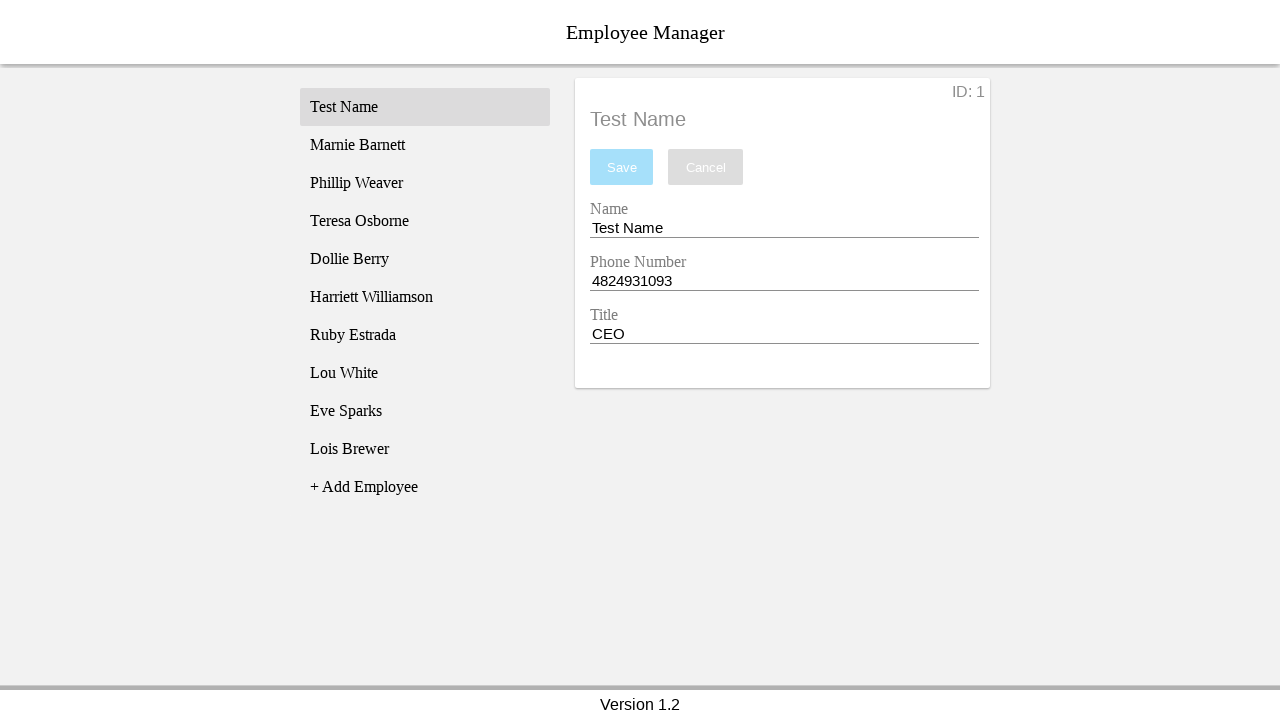

Verified that Bernice's name change 'Test Name' persisted after switching employees
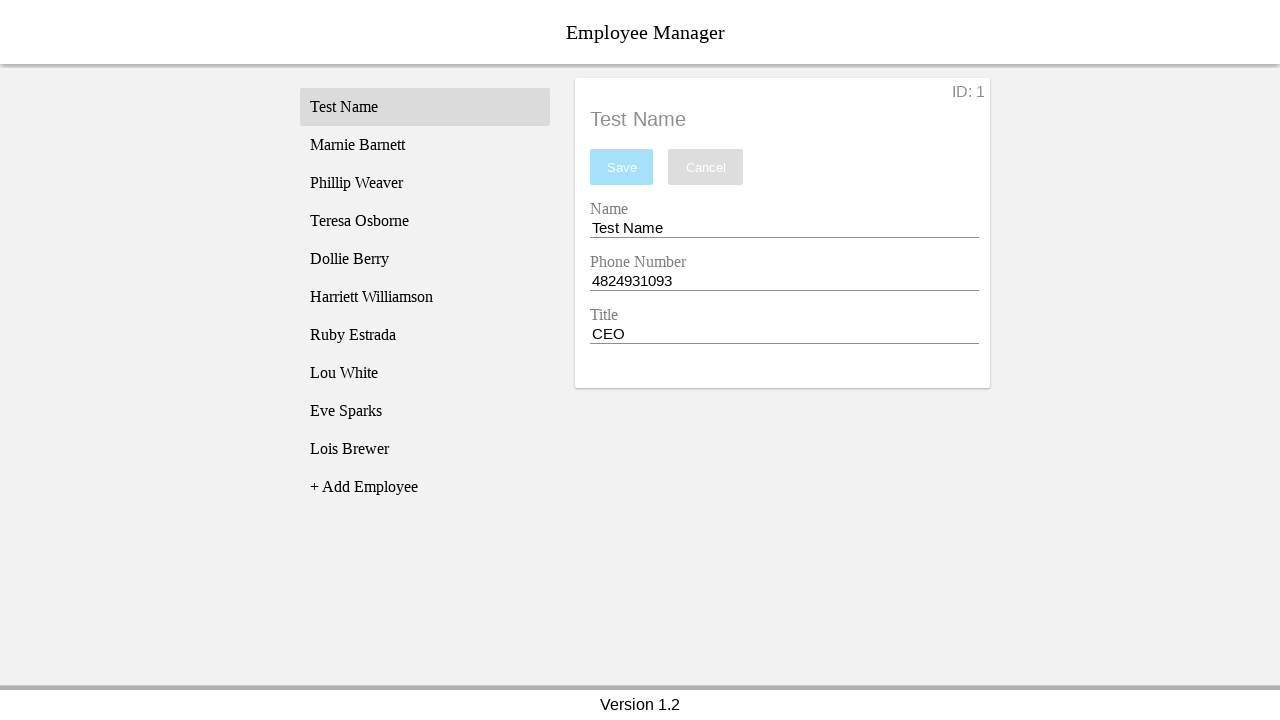

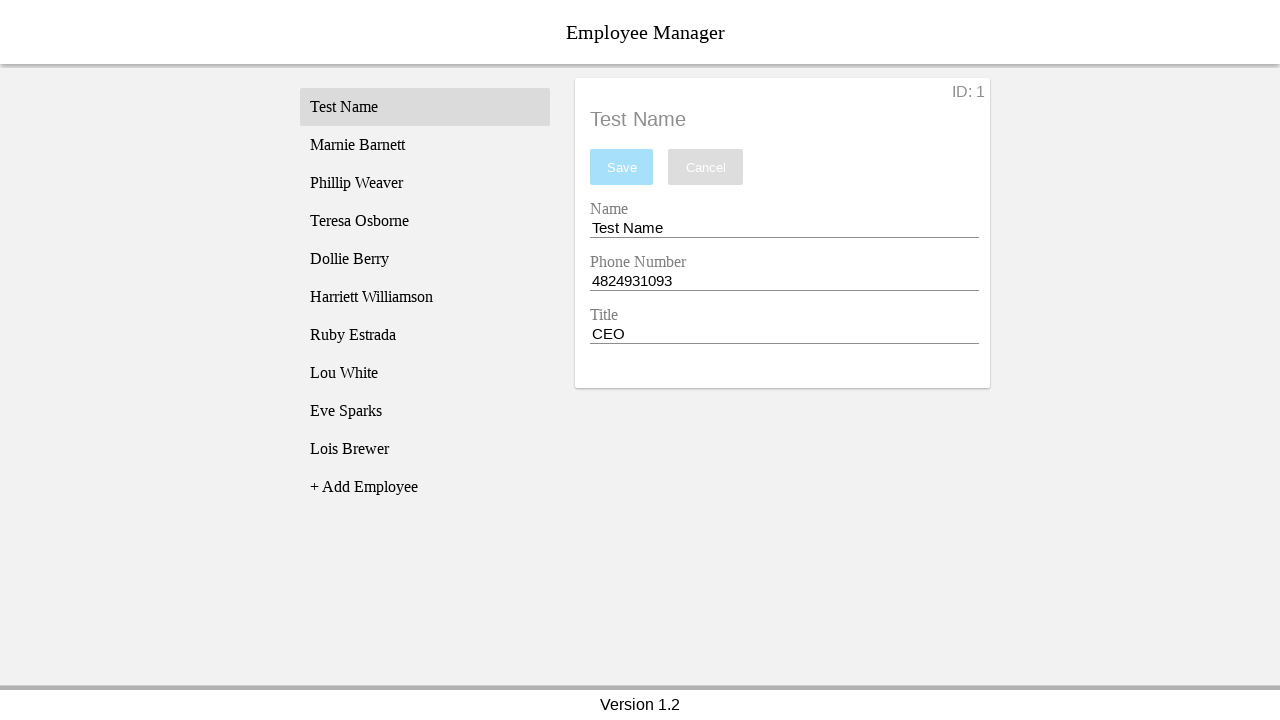